Opens the Technologies filter dropdown and verifies all technology options are displayed.

Starting URL: https://jdkcomparison.com/

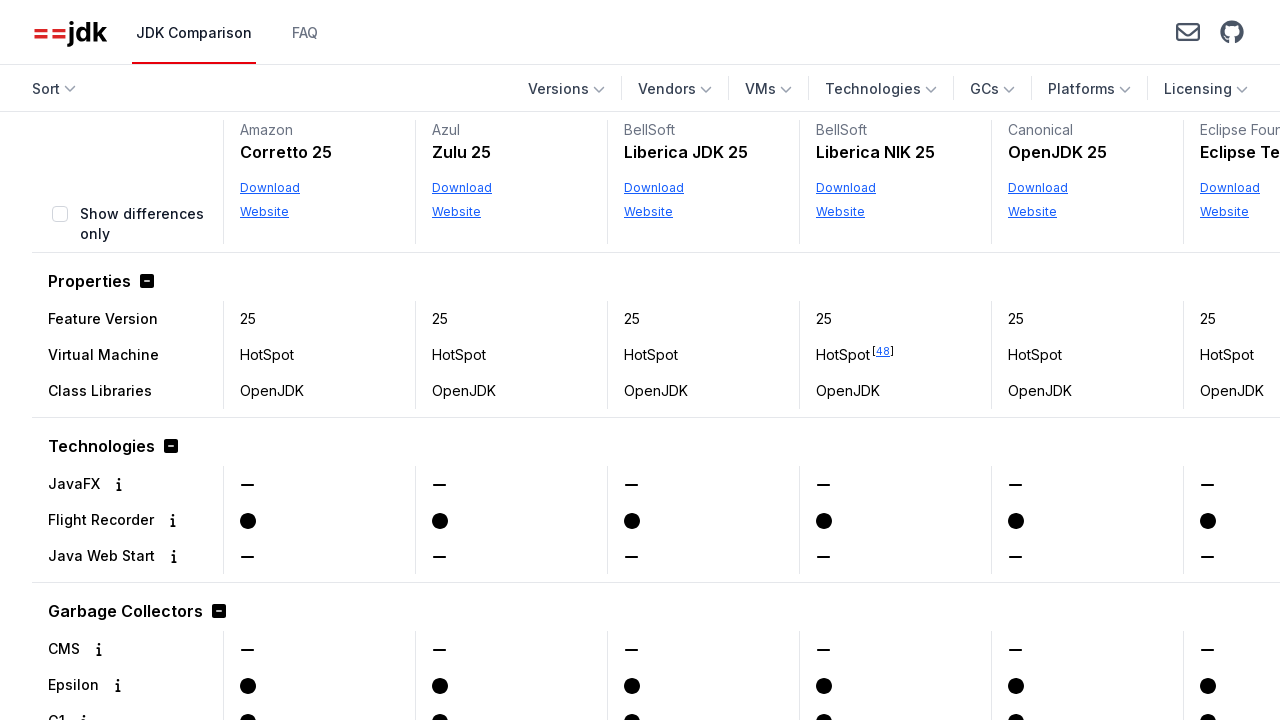

Clicked on Technologies filter button at (881, 89) on internal:role=button[name="Technologies"s]
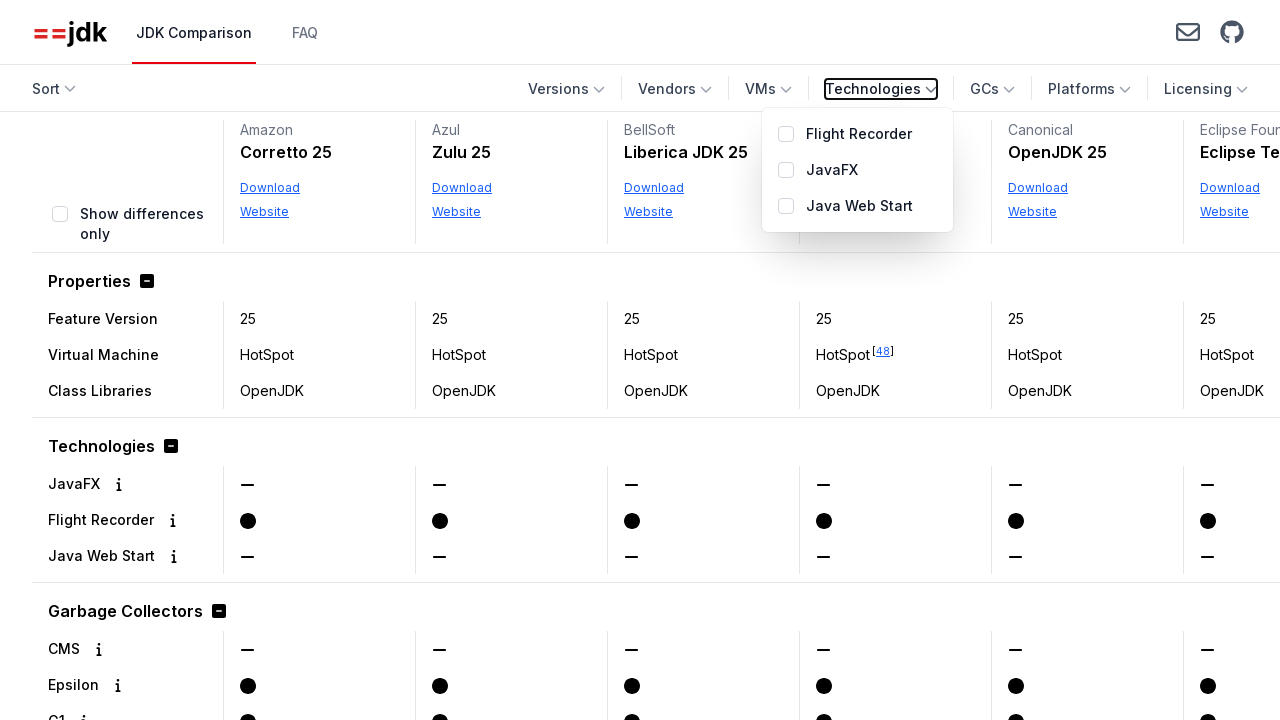

Located Selectable Technologies form
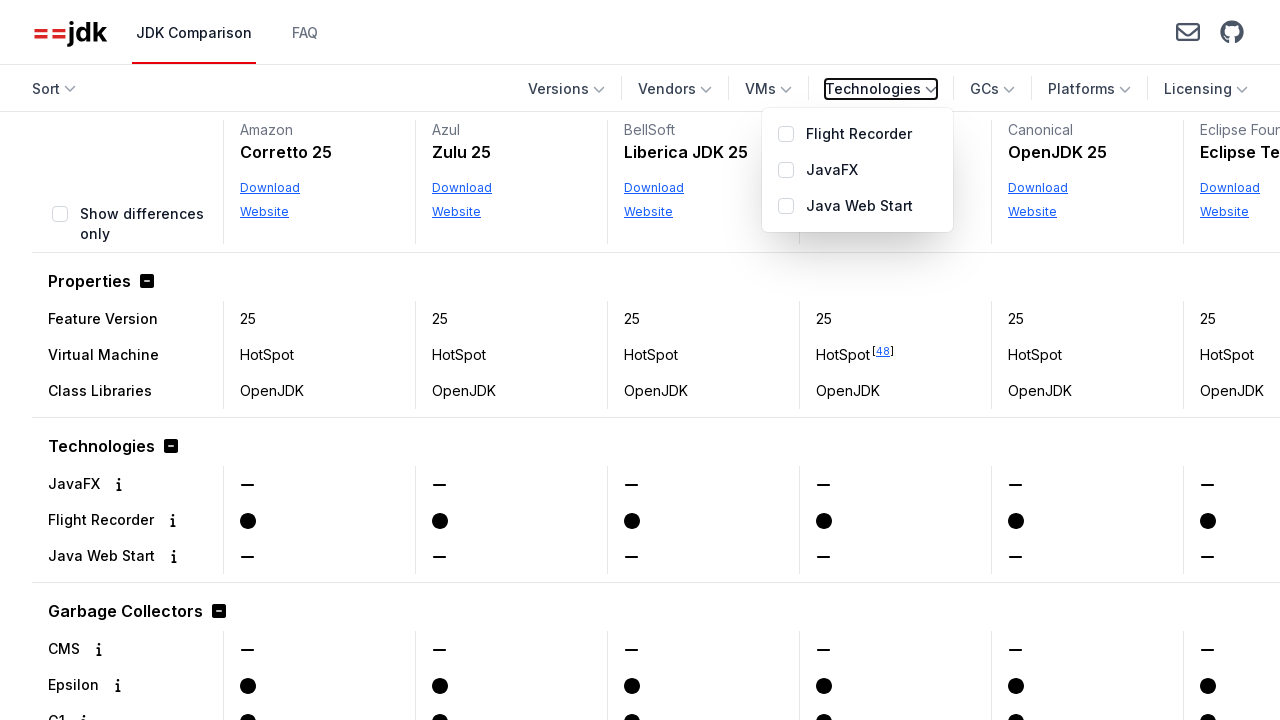

Verified checkbox 1 has accessible name 'Flight Recorder'
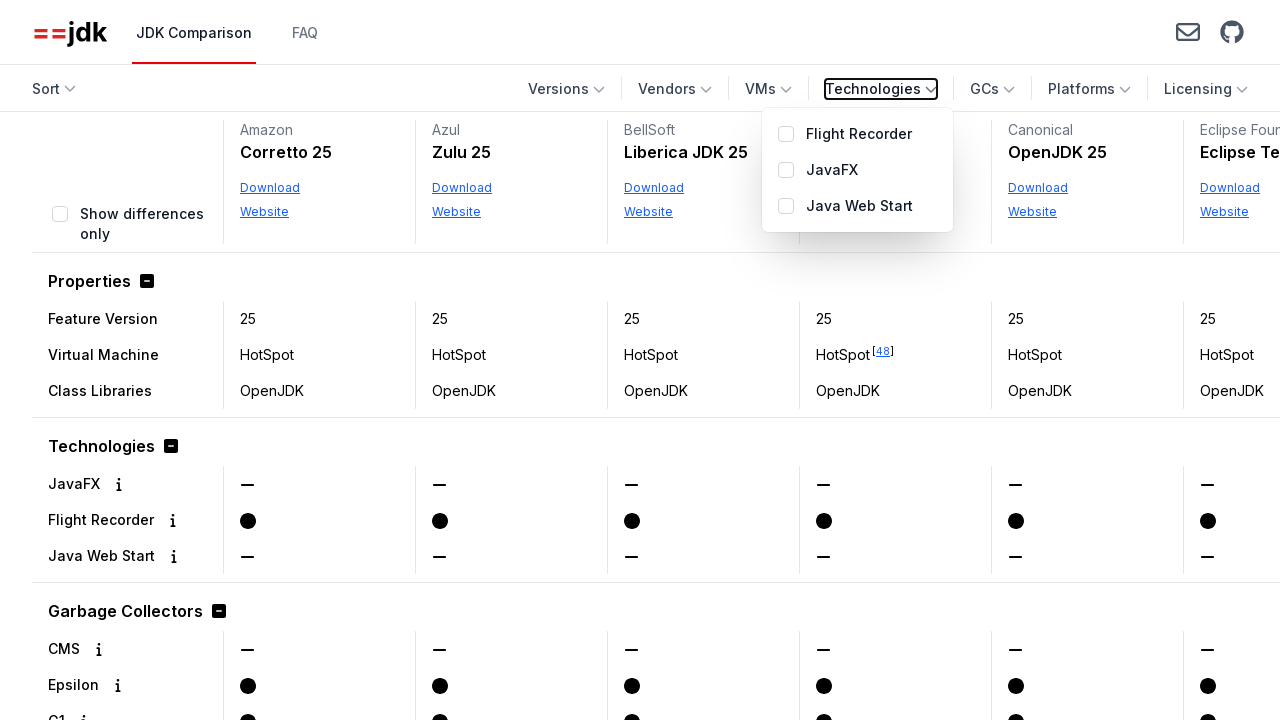

Verified checkbox 2 has accessible name 'JavaFX'
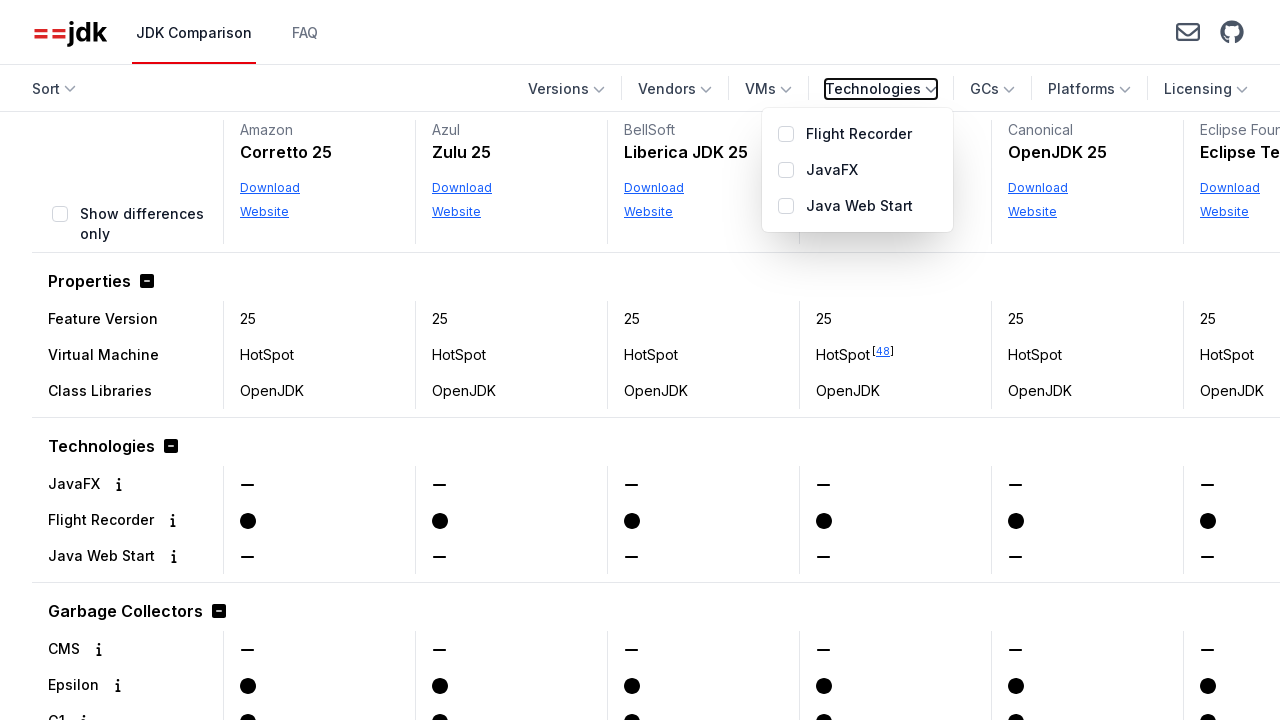

Verified checkbox 3 has accessible name 'Java Web Start'
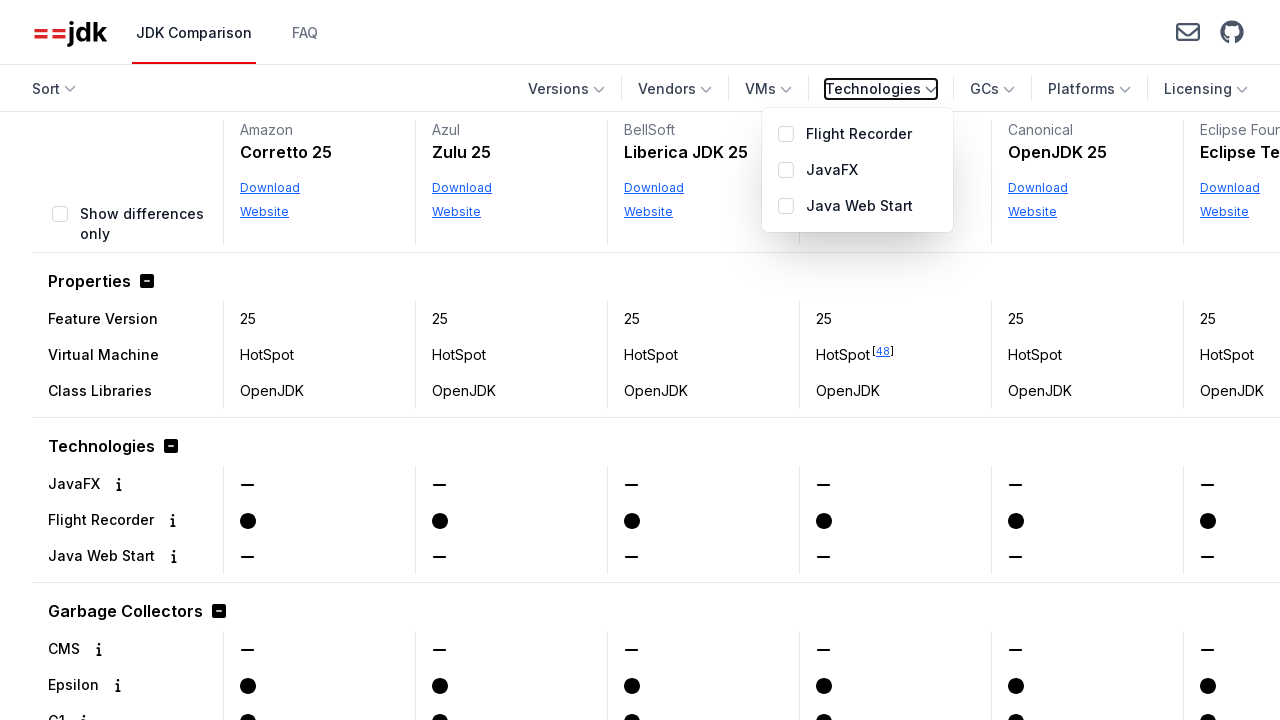

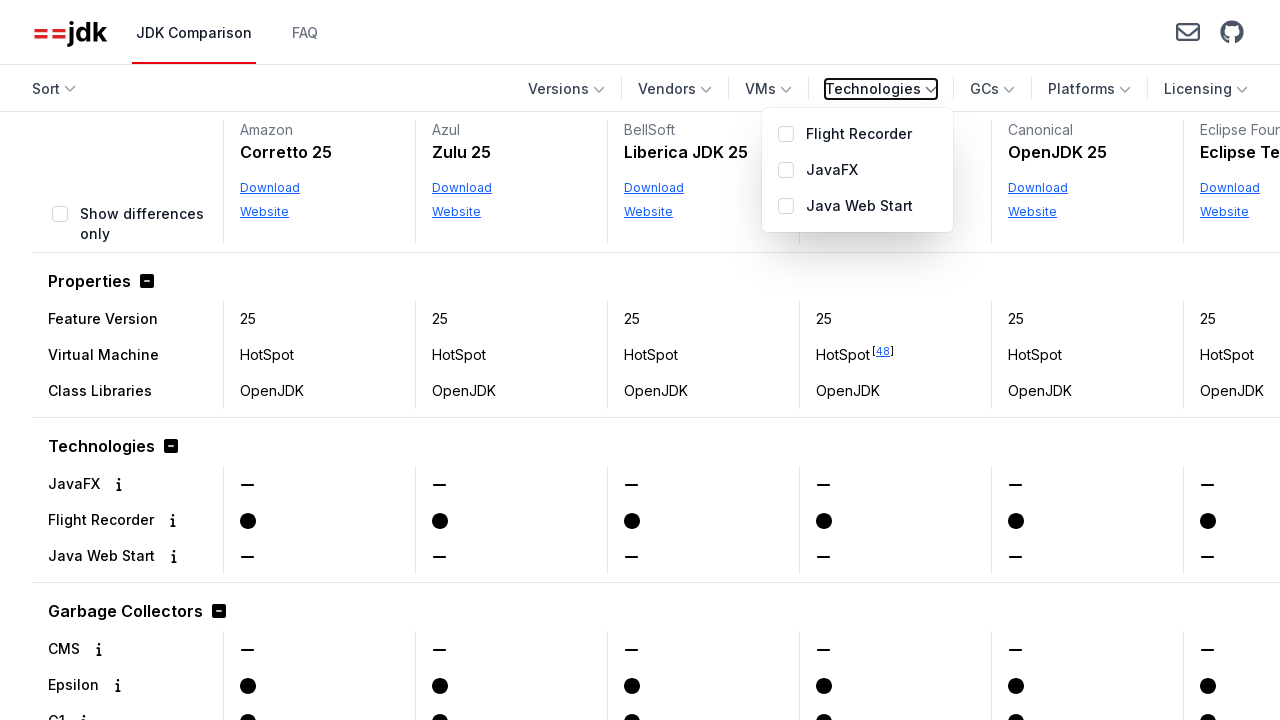